Tests browser window handling by clicking a button to open a new window, switching to the child window to click a Documentation link, then switching back to the parent window to click a Home link.

Starting URL: https://demo.automationtesting.in/Windows.html

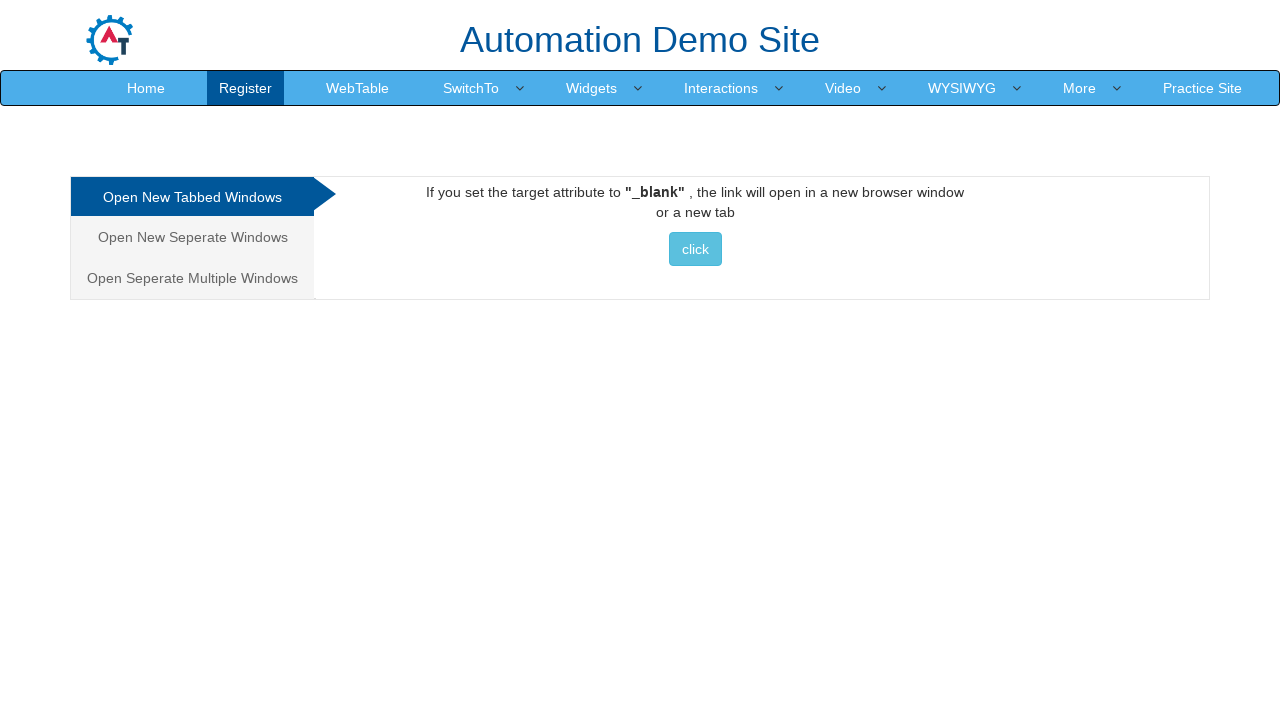

Stored parent page reference
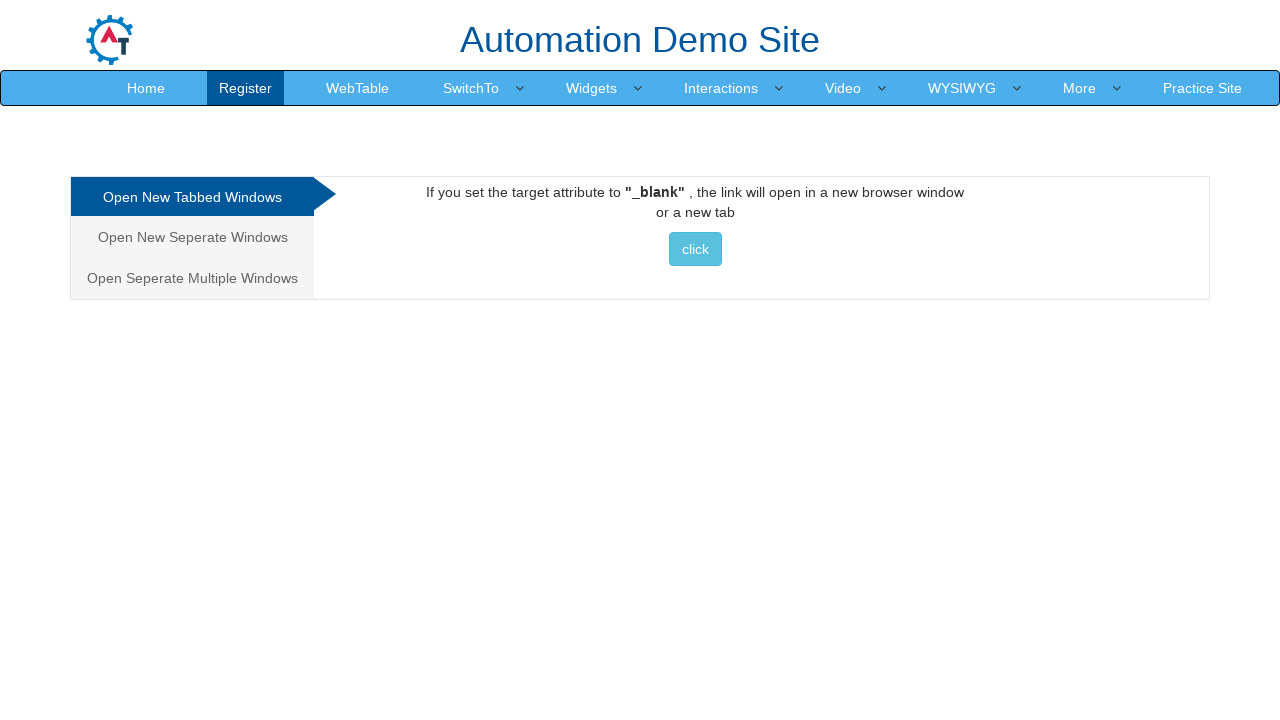

Clicked button to open new window at (695, 249) on xpath=//a/button[contains(text(), 'click ')]
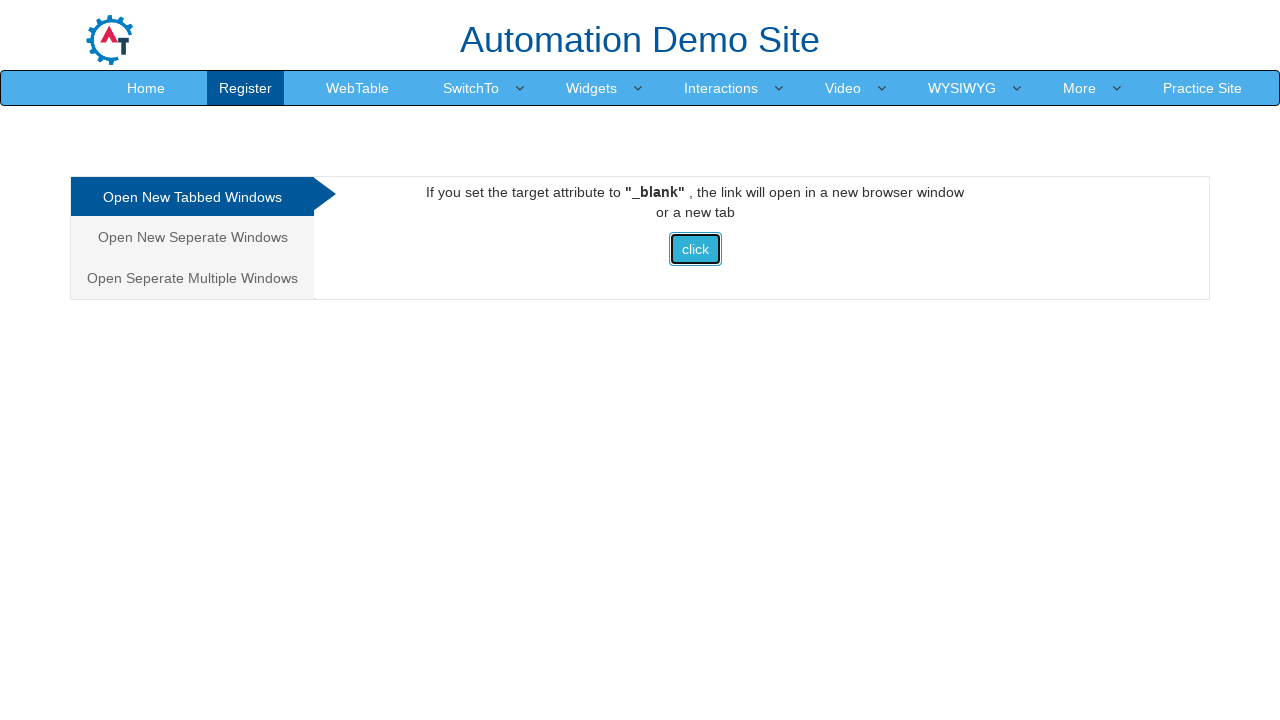

Captured child window/page reference
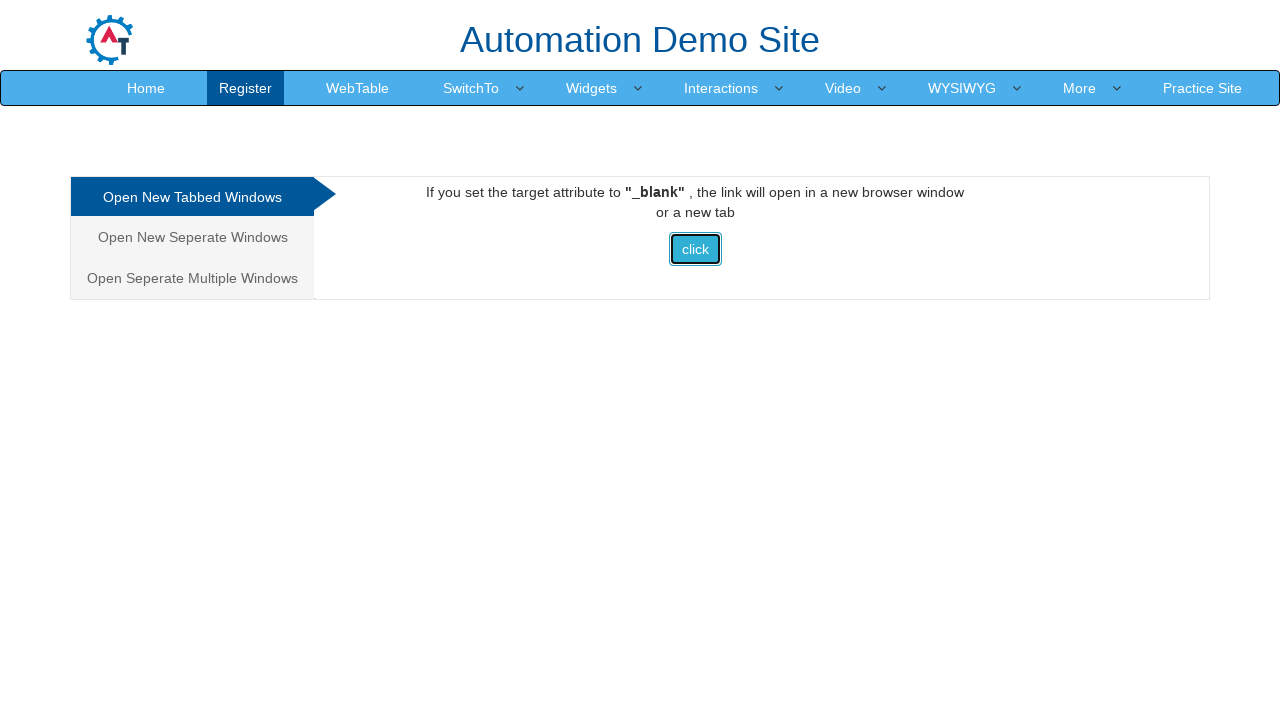

Child page loaded successfully
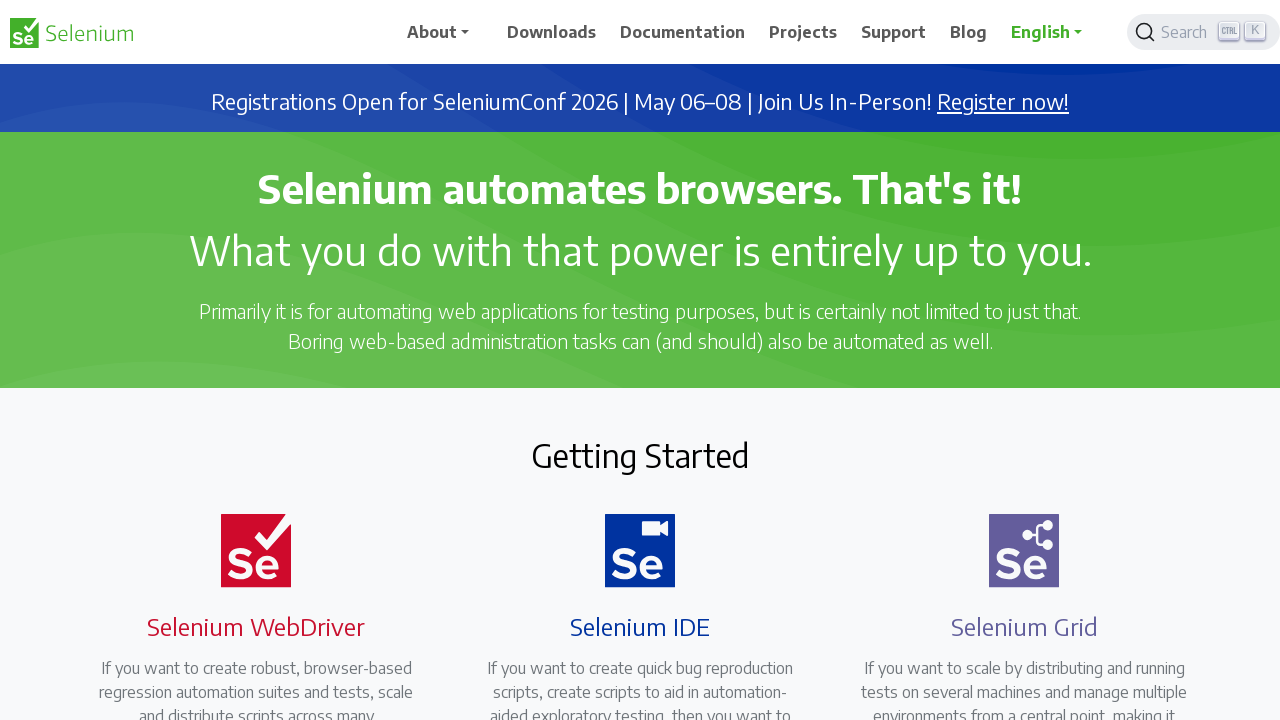

Clicked Documentation link in child window at (683, 32) on xpath=//span[text() = 'Documentation']
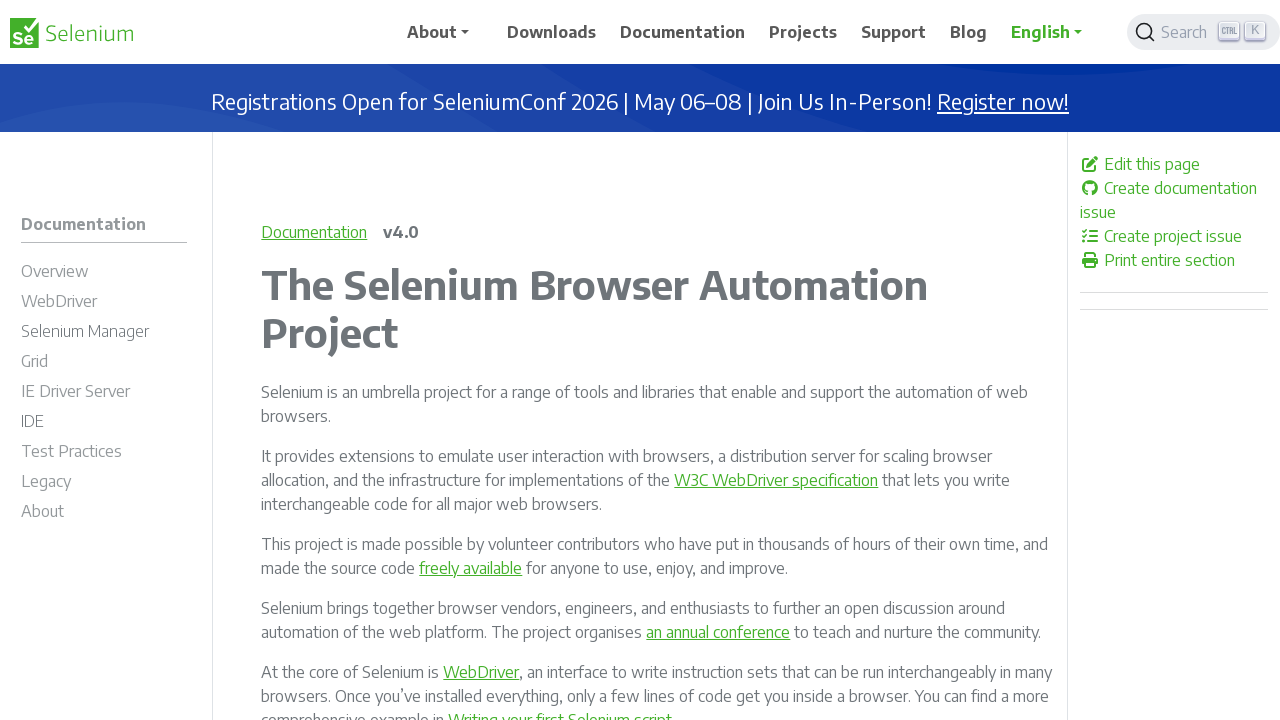

Switched back to parent window
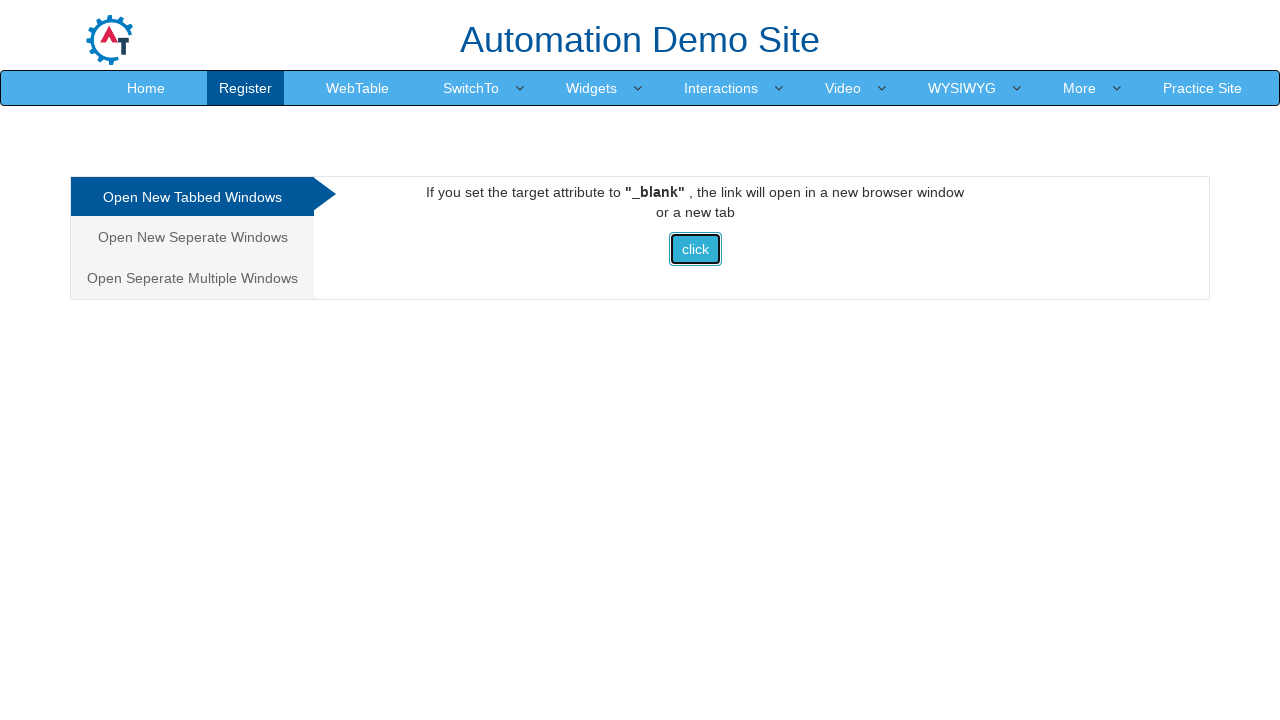

Clicked Home link in parent window at (146, 88) on xpath=//*[contains(text(), 'Home')]
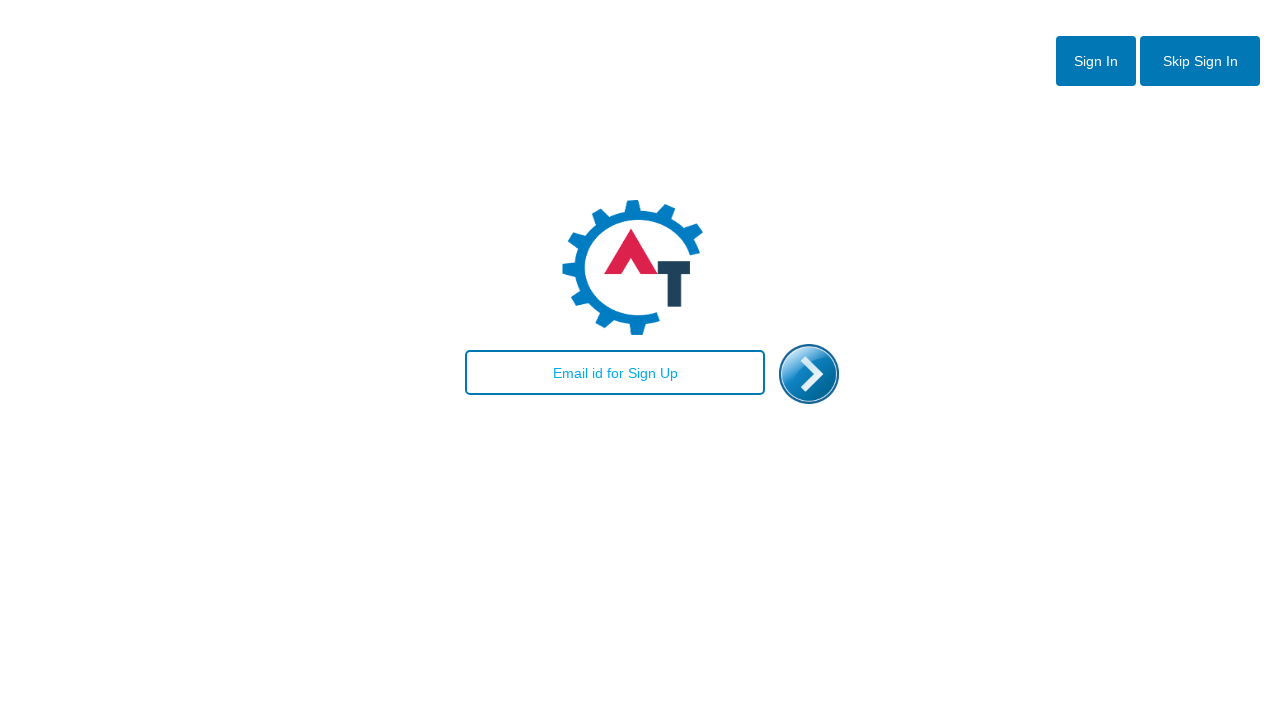

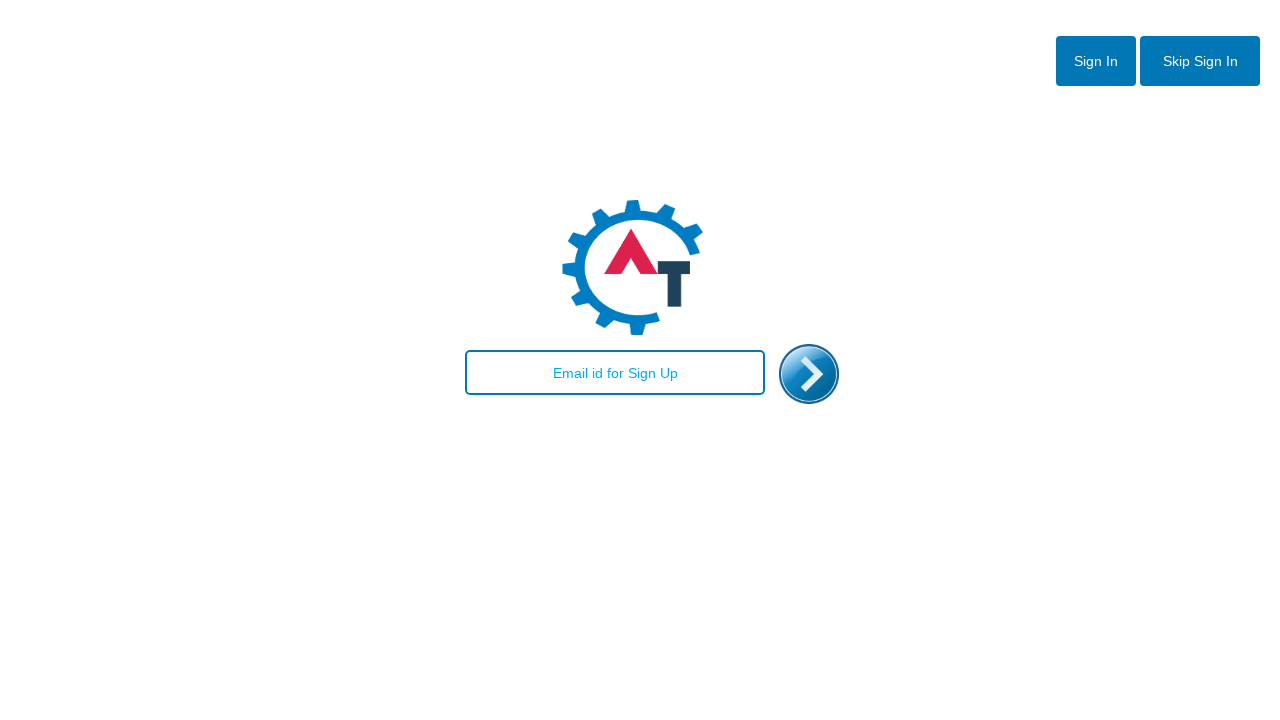